Tests sending text to a JavaScript prompt by clicking the third button, entering a name in the prompt, accepting it, and verifying the name appears in the result message

Starting URL: https://the-internet.herokuapp.com/javascript_alerts

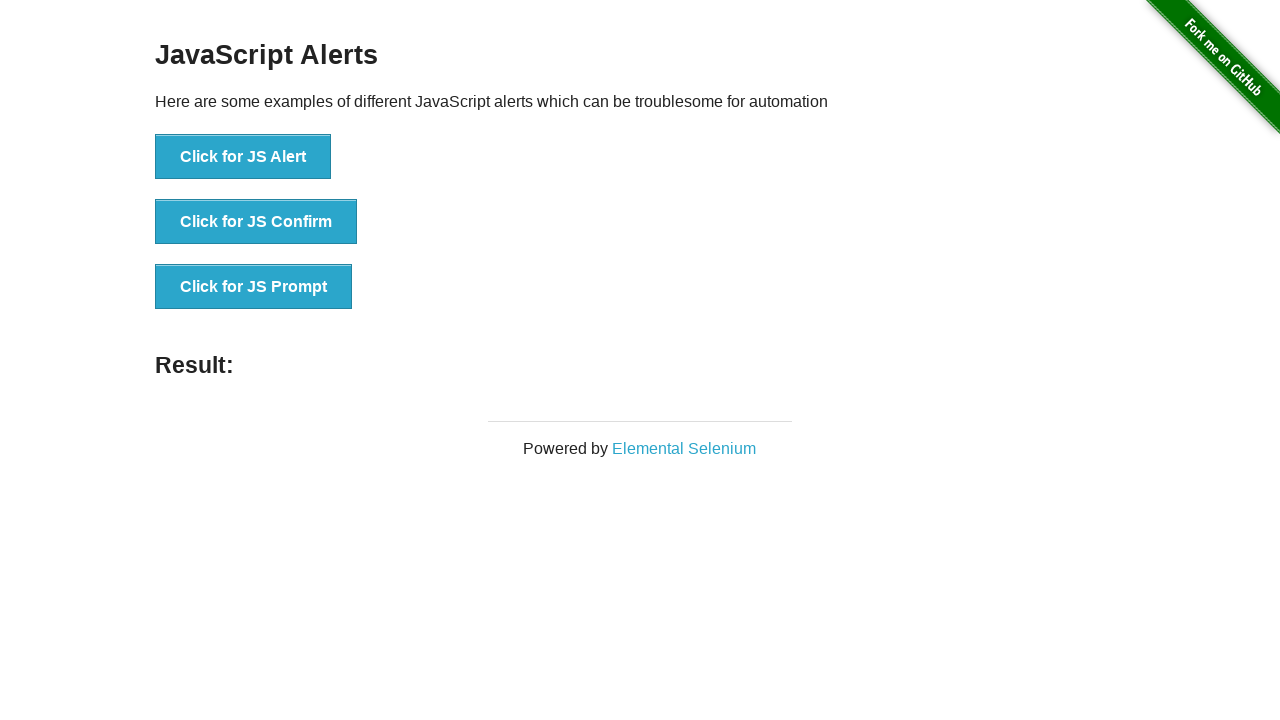

Set up dialog handler to accept prompt with 'Yildiz'
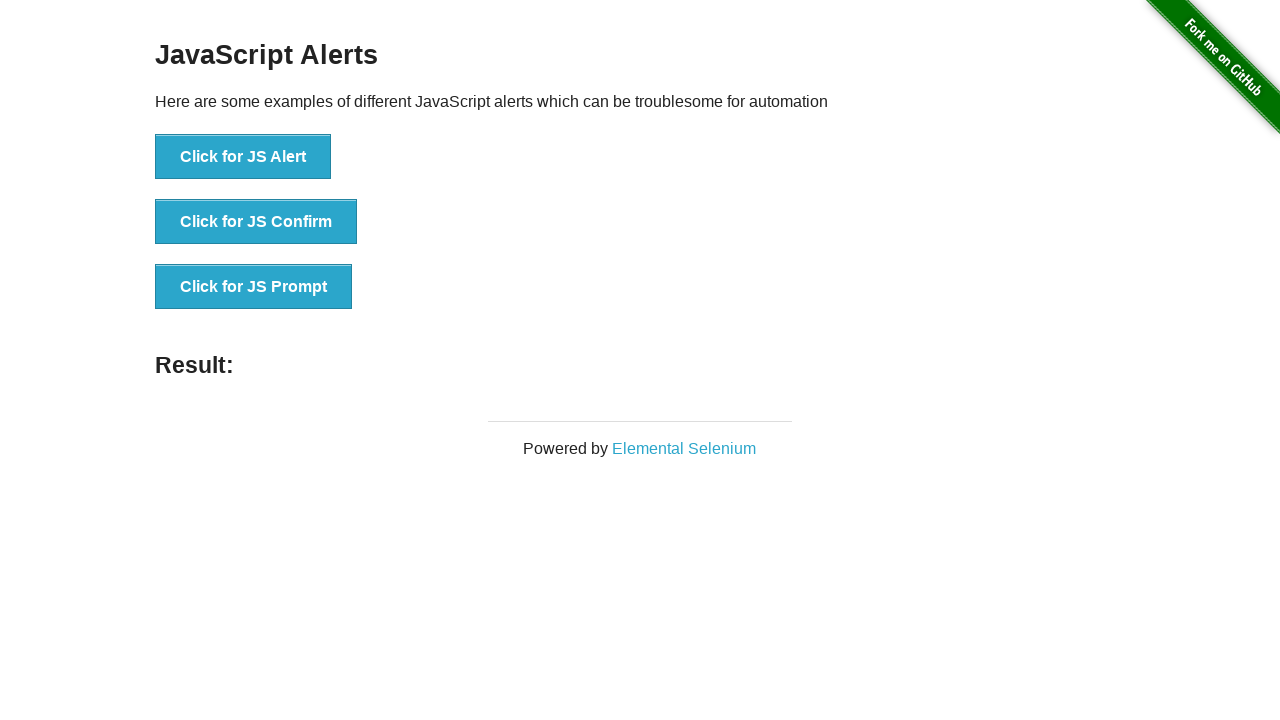

Clicked the JS Prompt button to trigger the prompt dialog at (254, 287) on xpath=//button[text()='Click for JS Prompt']
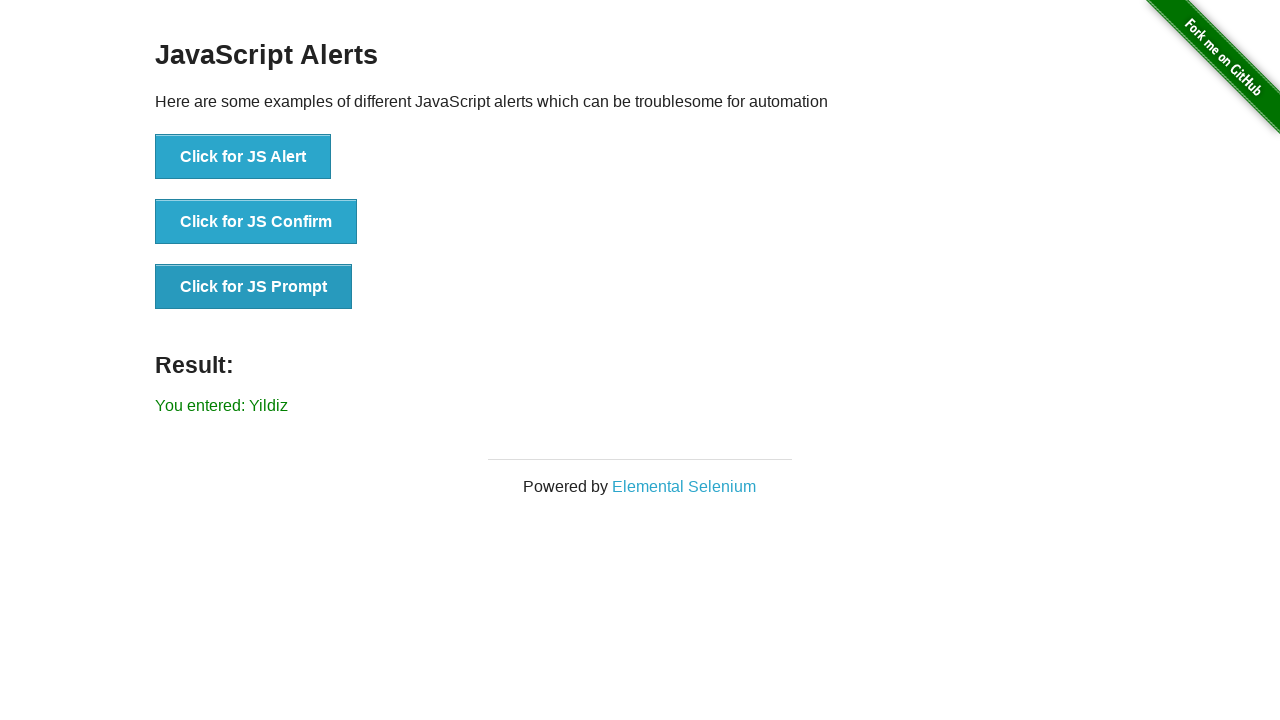

Result message element appeared after prompt was accepted
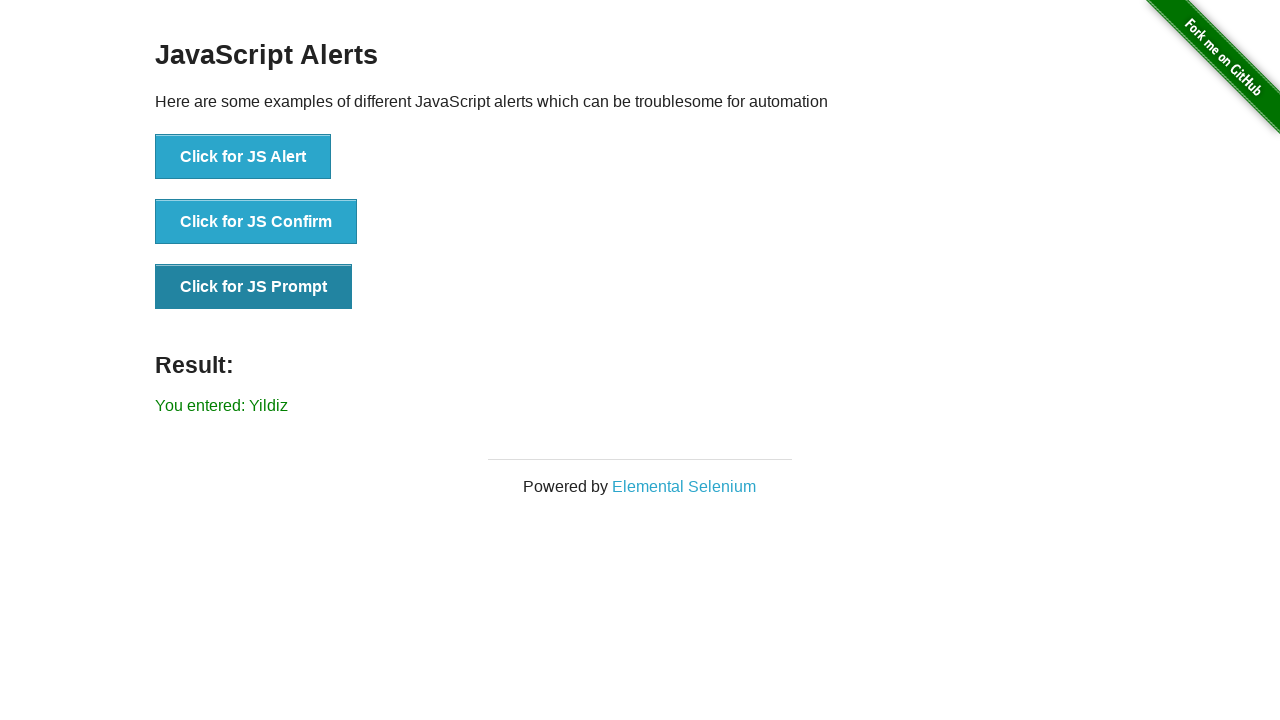

Retrieved result text from the result element
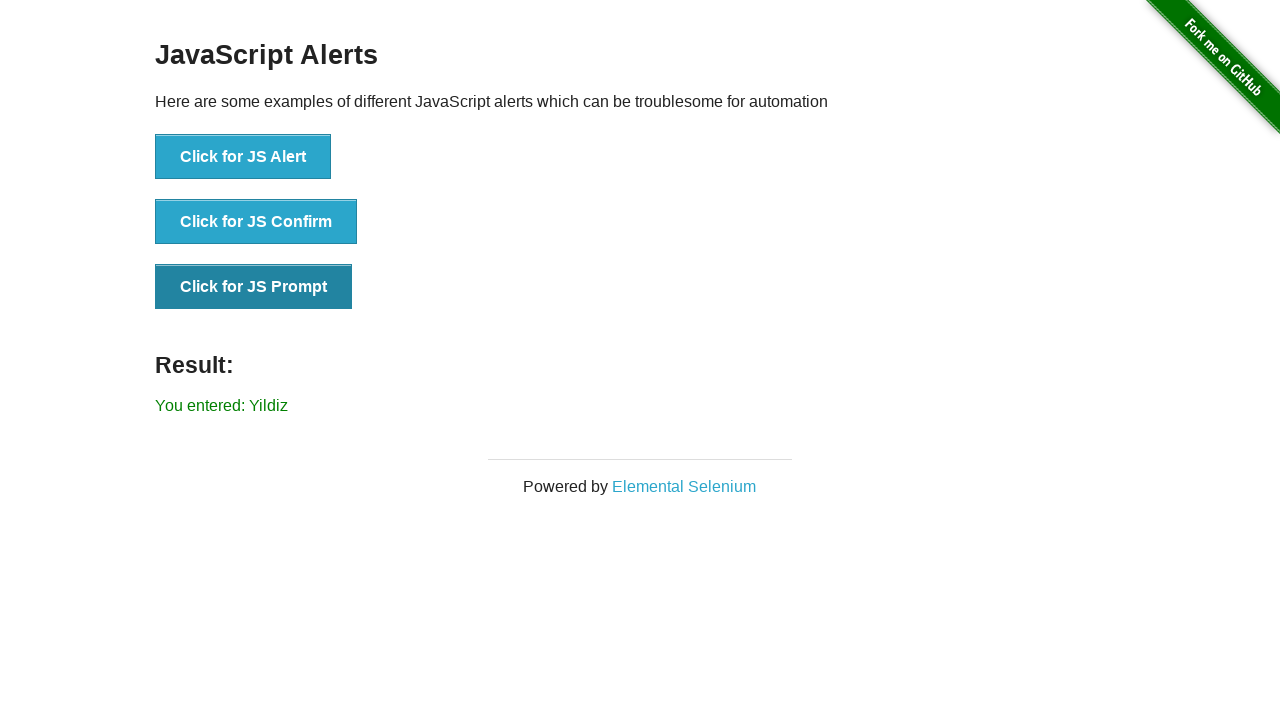

Verified that 'Yildiz' appears in the result message
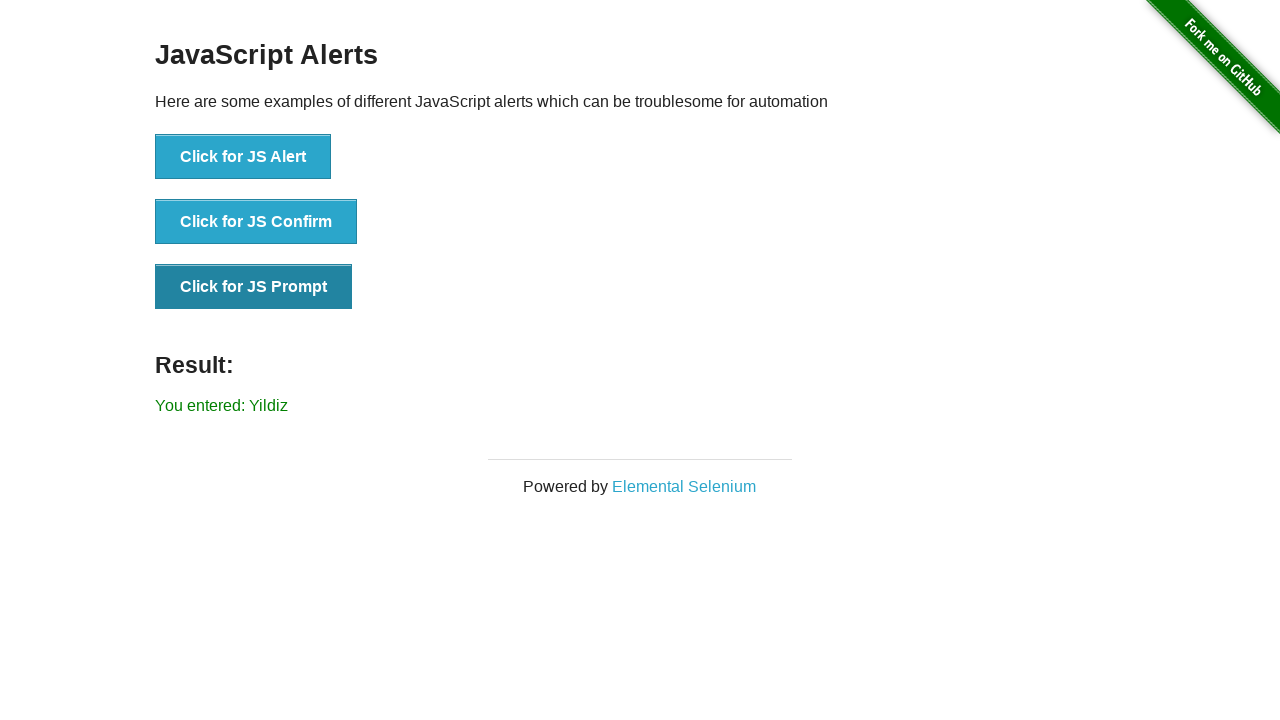

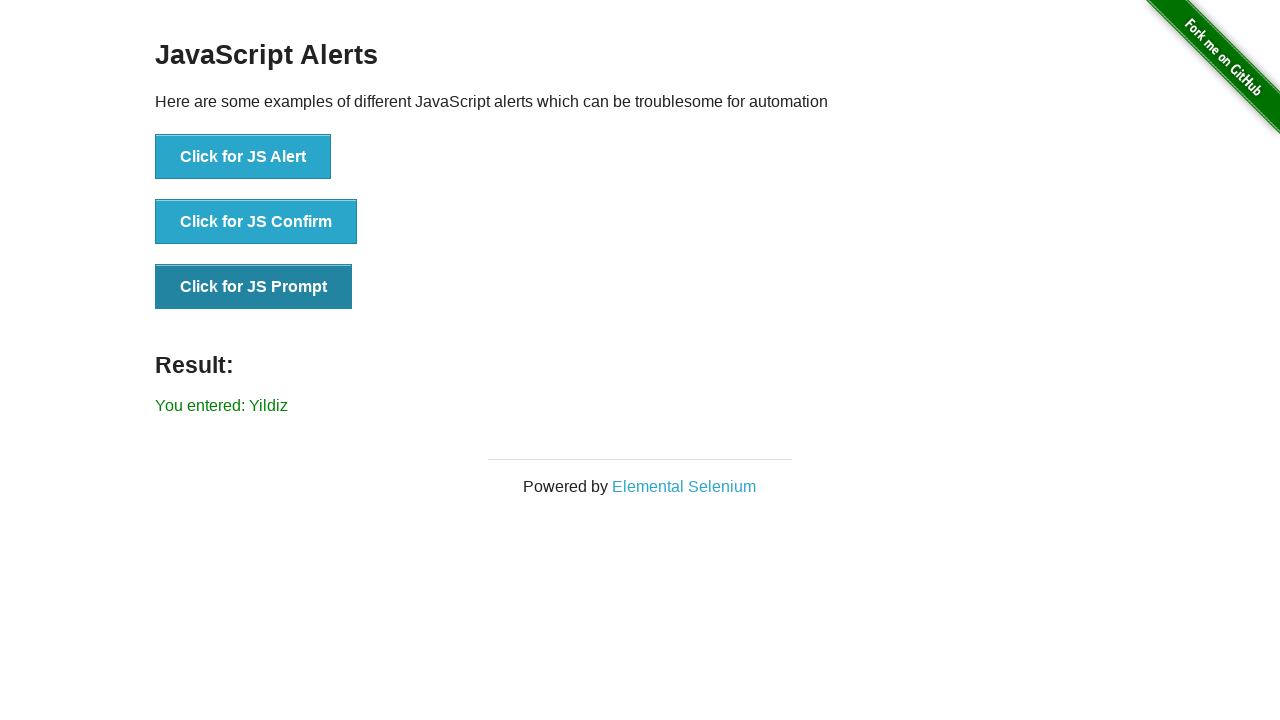